Tests checkbox functionality by clicking and verifying checkbox state

Starting URL: https://the-internet.herokuapp.com/checkboxes

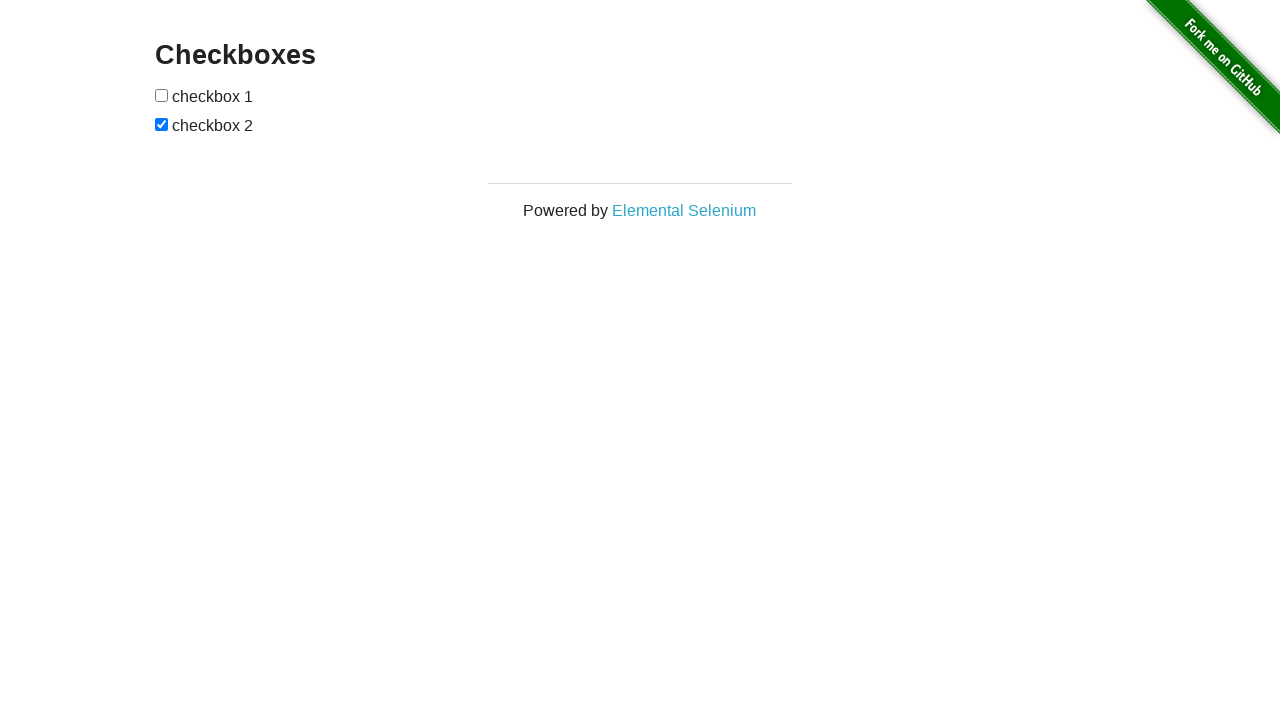

Clicked the second checkbox at (162, 124) on #checkboxes > input[type=checkbox]:nth-child(3)
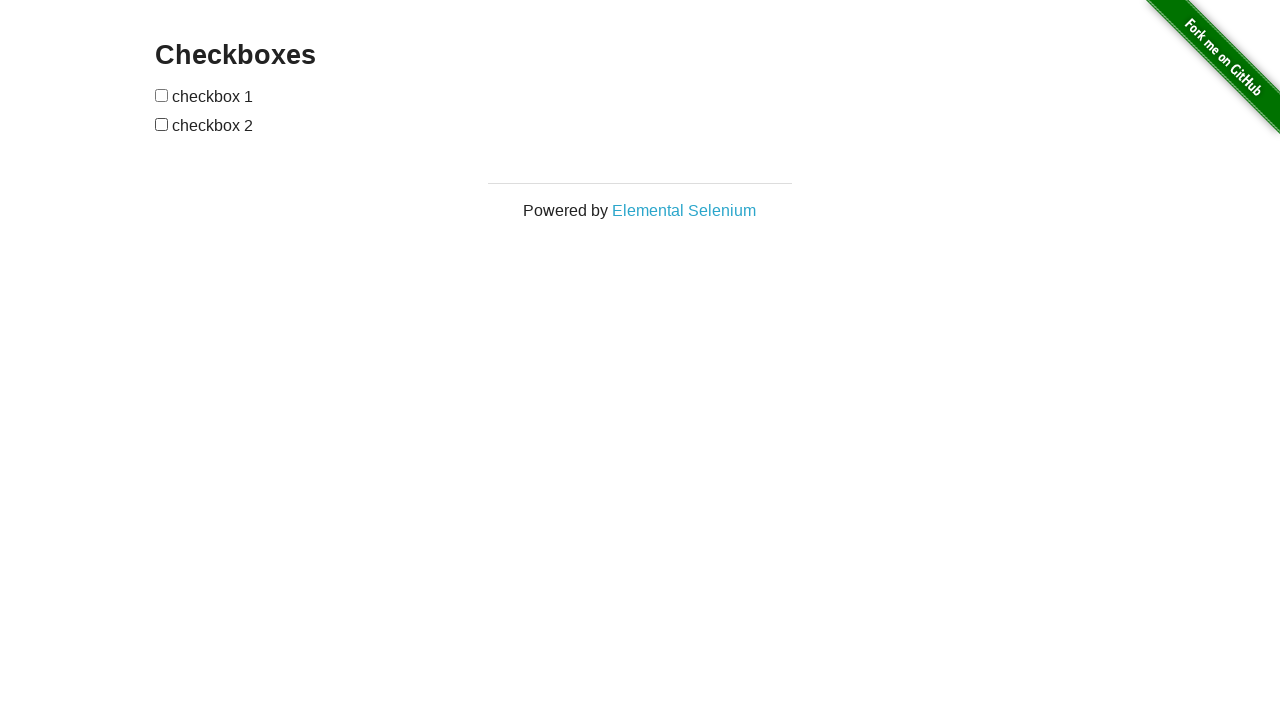

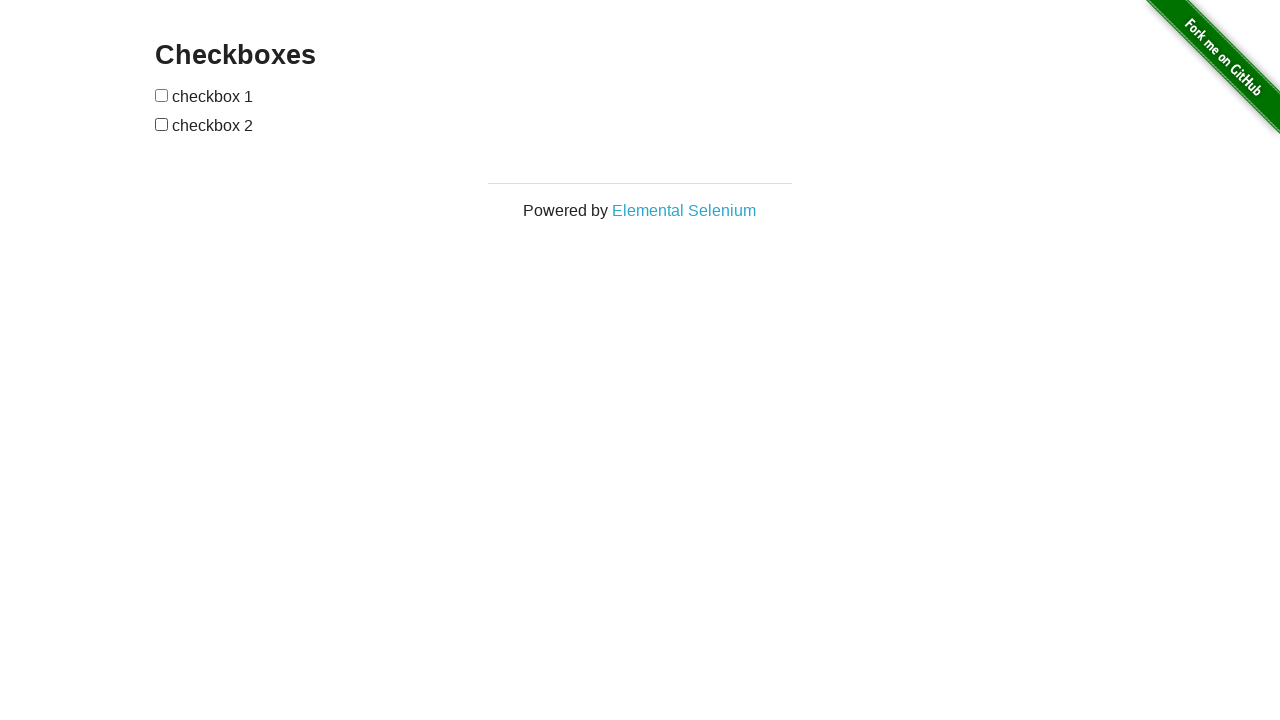